Verifies that the page loads successfully without 404 errors by checking the page source and title

Starting URL: https://www.saucedemo.com/v1

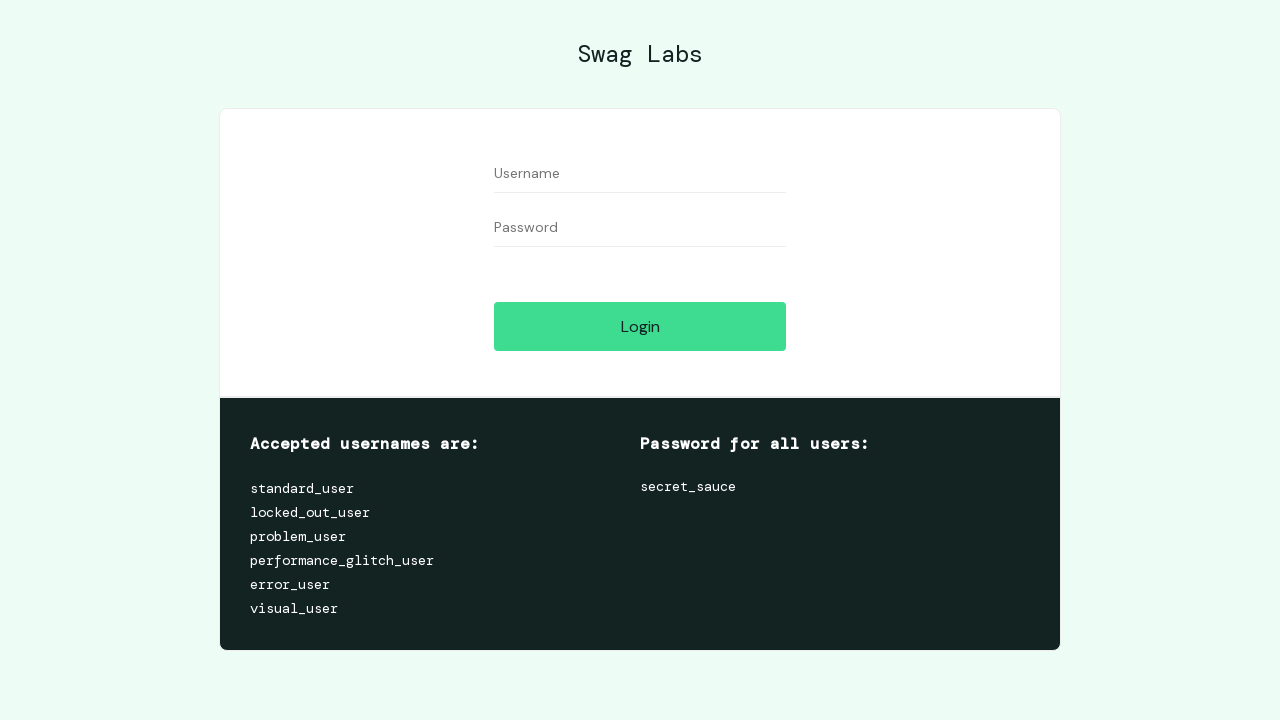

Navigated to https://www.saucedemo.com/v1
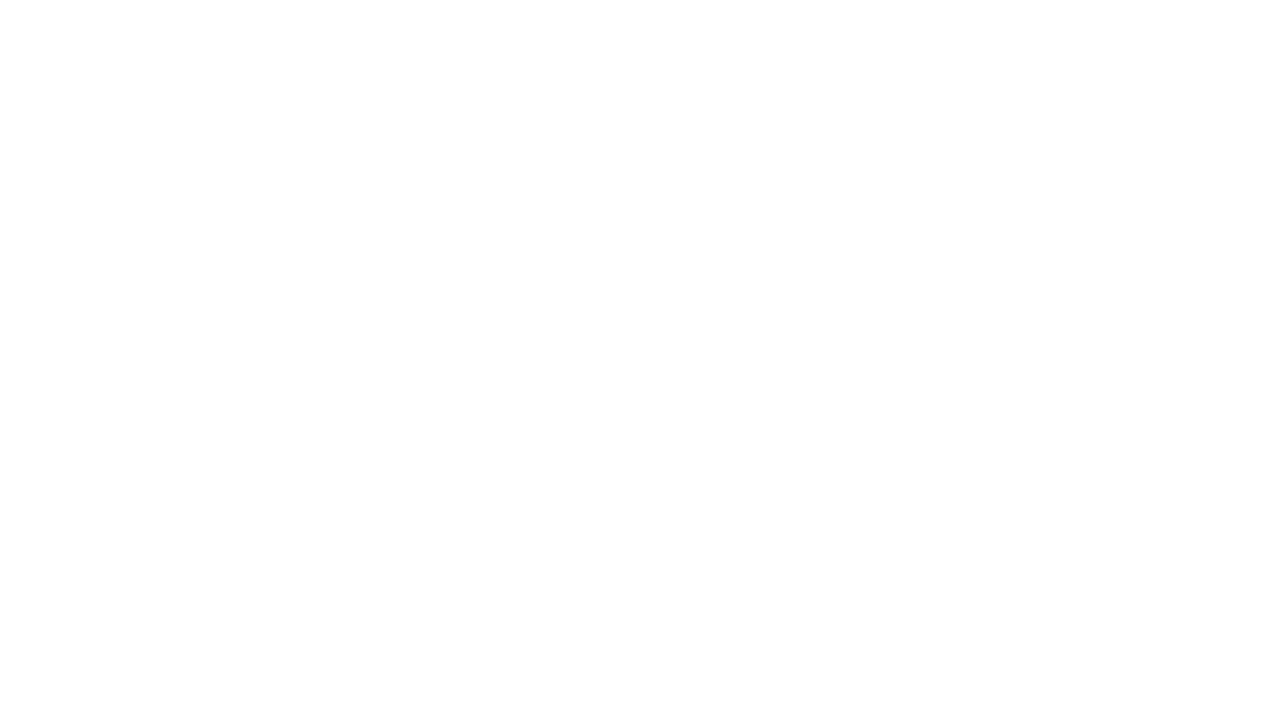

Retrieved page content
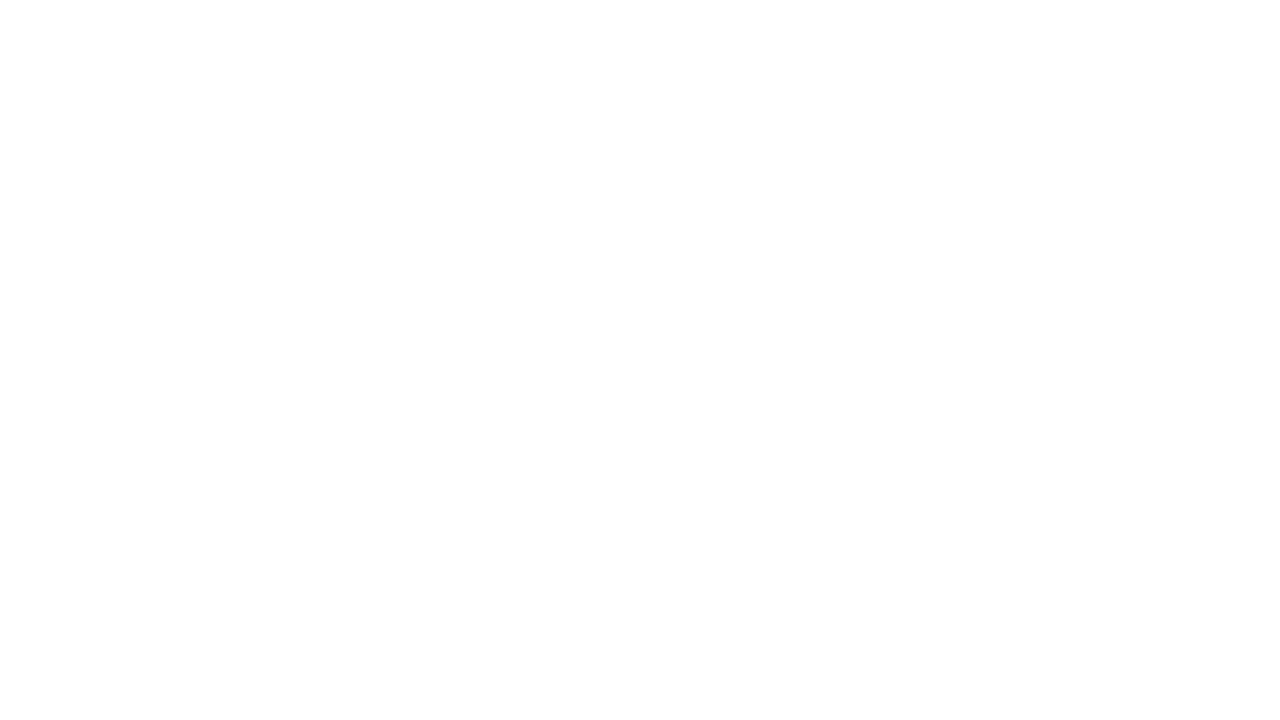

Retrieved page title
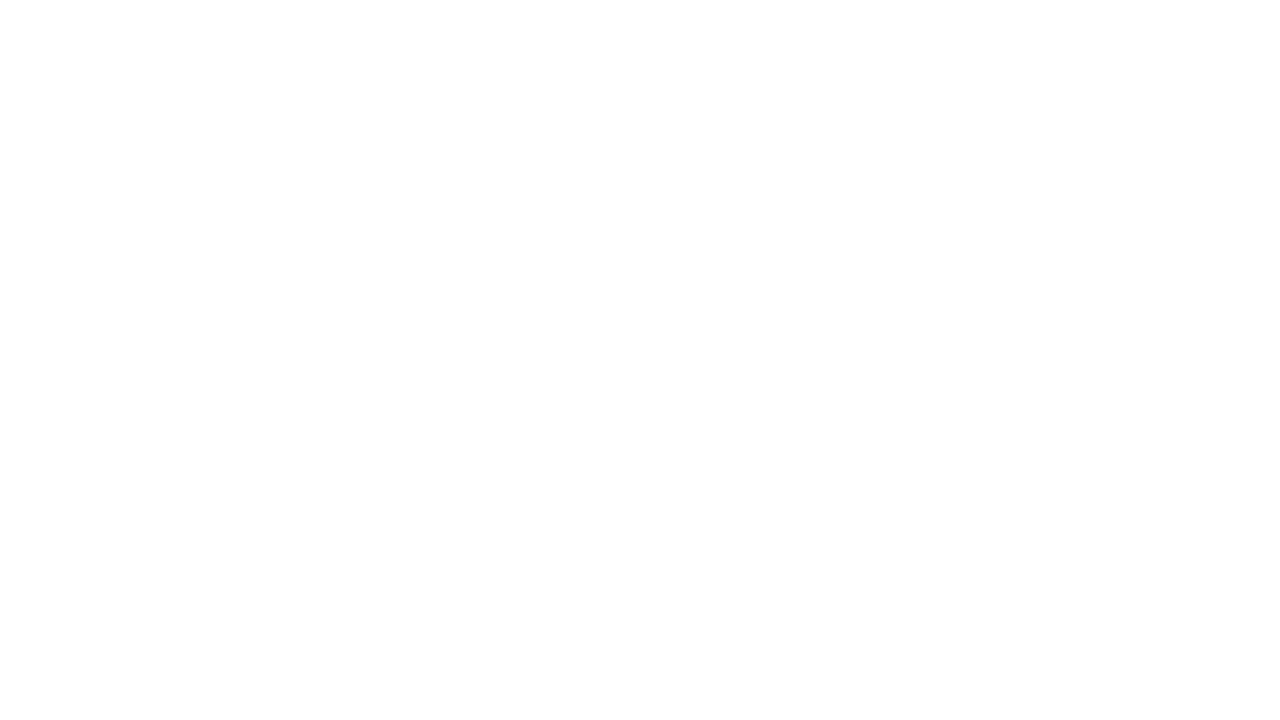

Verified page does not contain 404 error in content or title
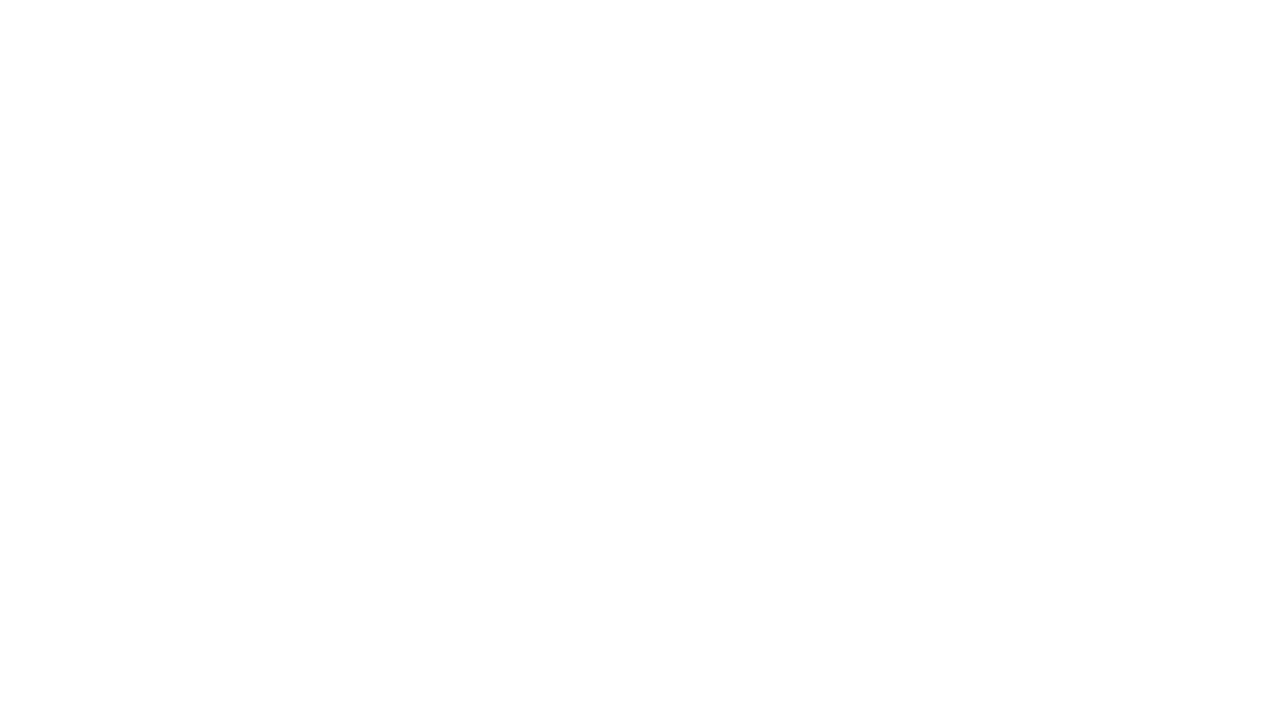

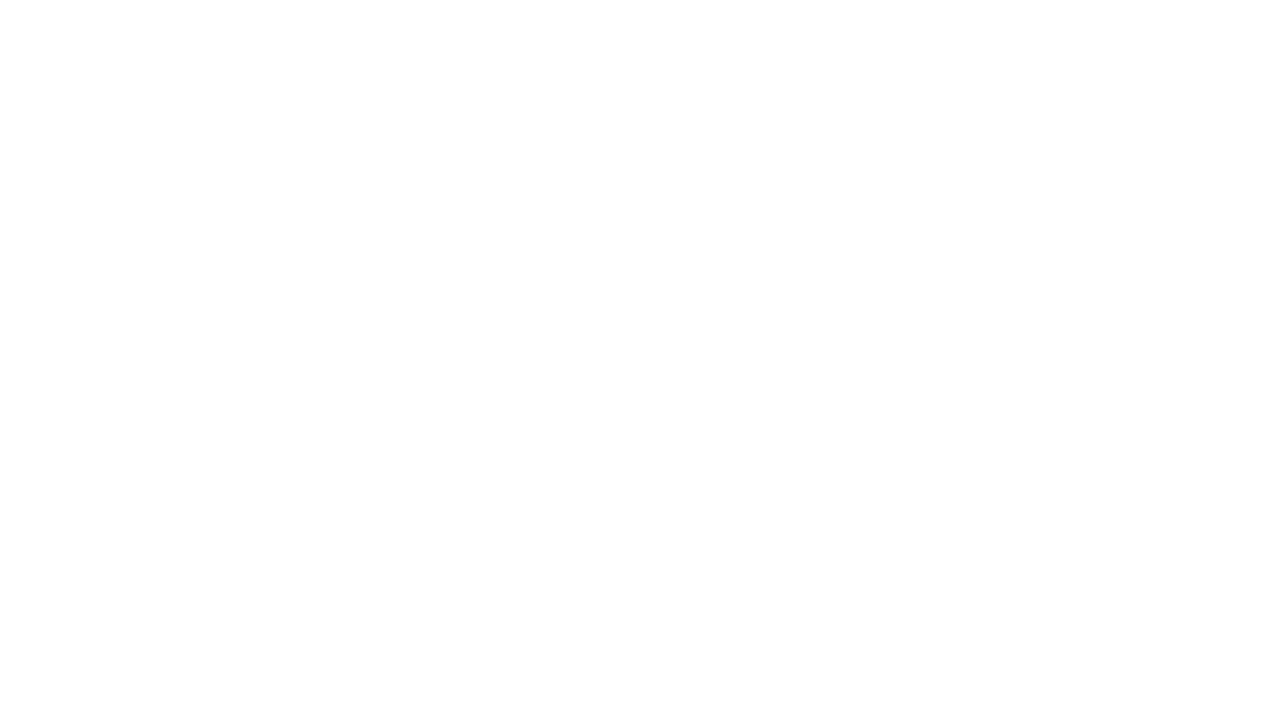